Tests context menu (right-click) functionality by right-clicking an element, navigating the menu with arrow keys, and selecting an option

Starting URL: https://swisnl.github.io/jQuery-contextMenu/demo.html

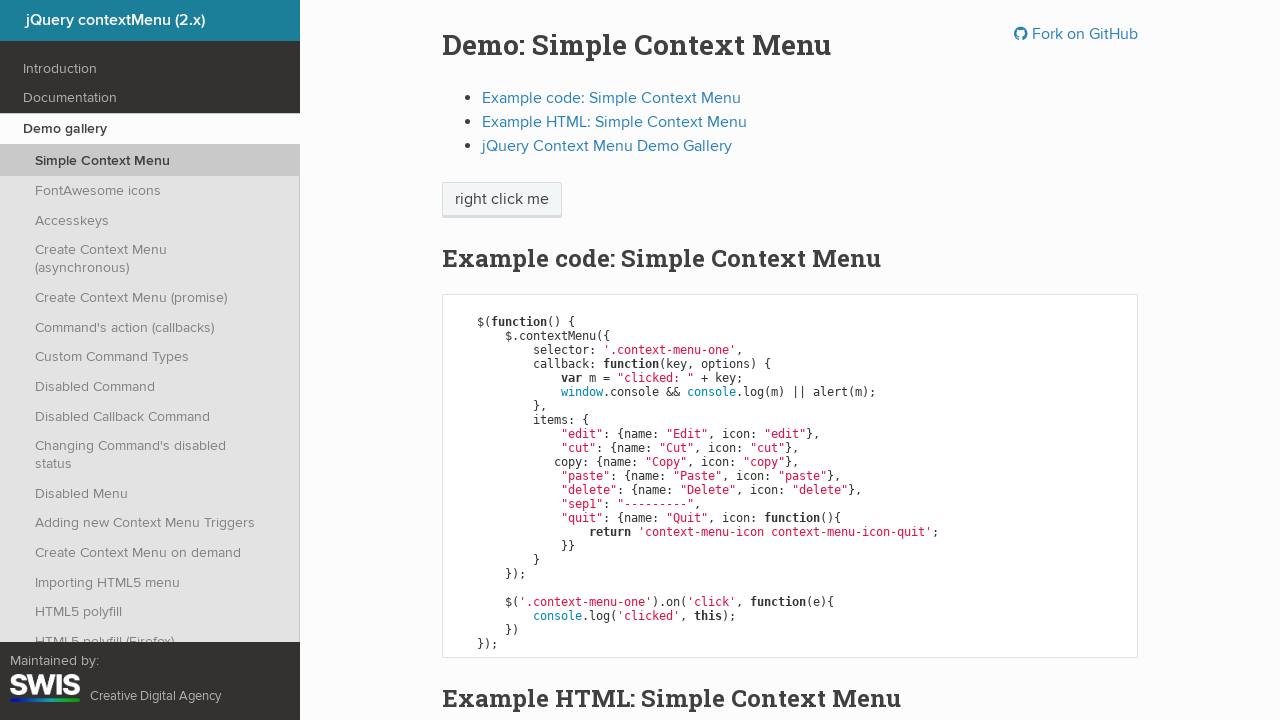

Context menu trigger element is visible
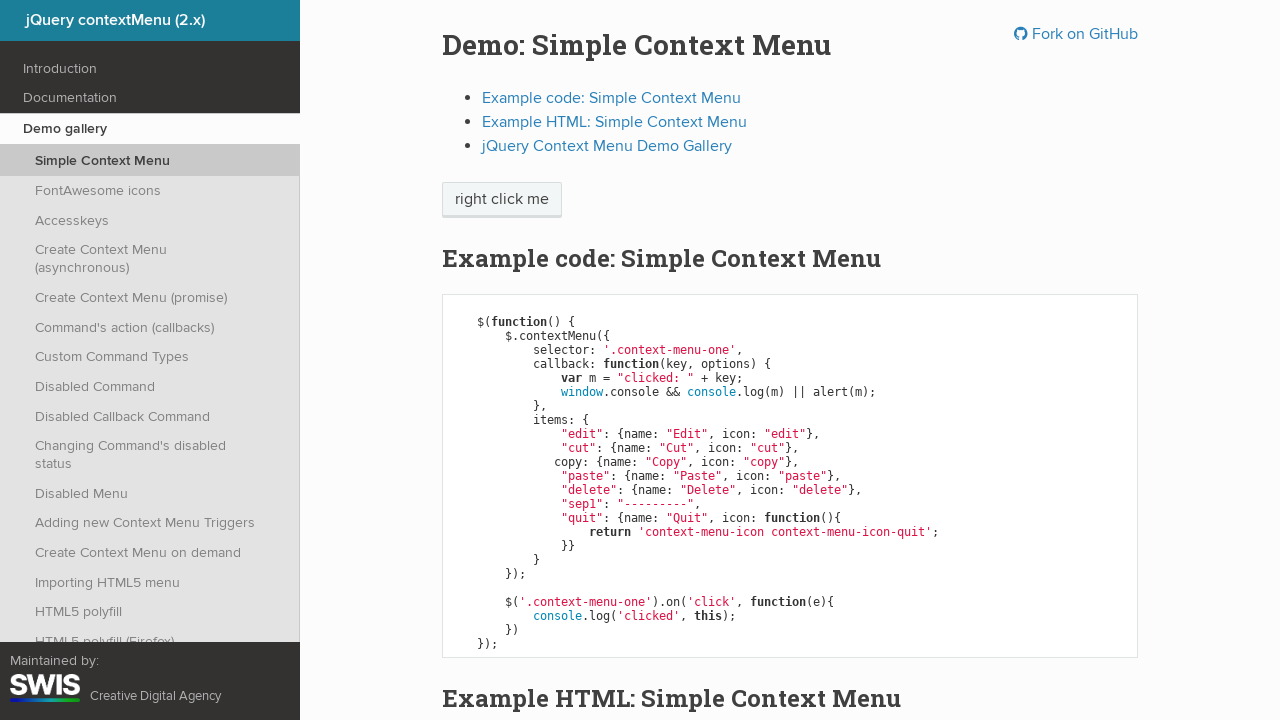

Right-clicked context menu trigger element to open menu at (502, 200) on .context-menu-one
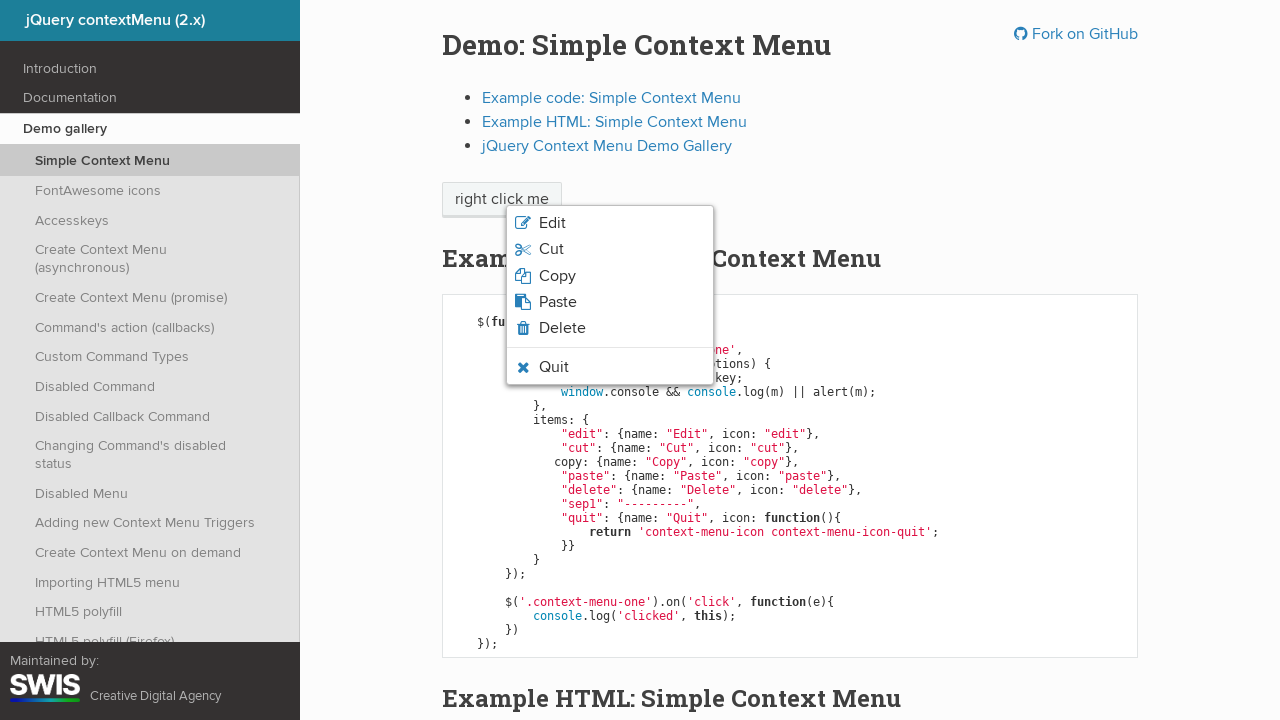

Pressed ArrowDown once in context menu
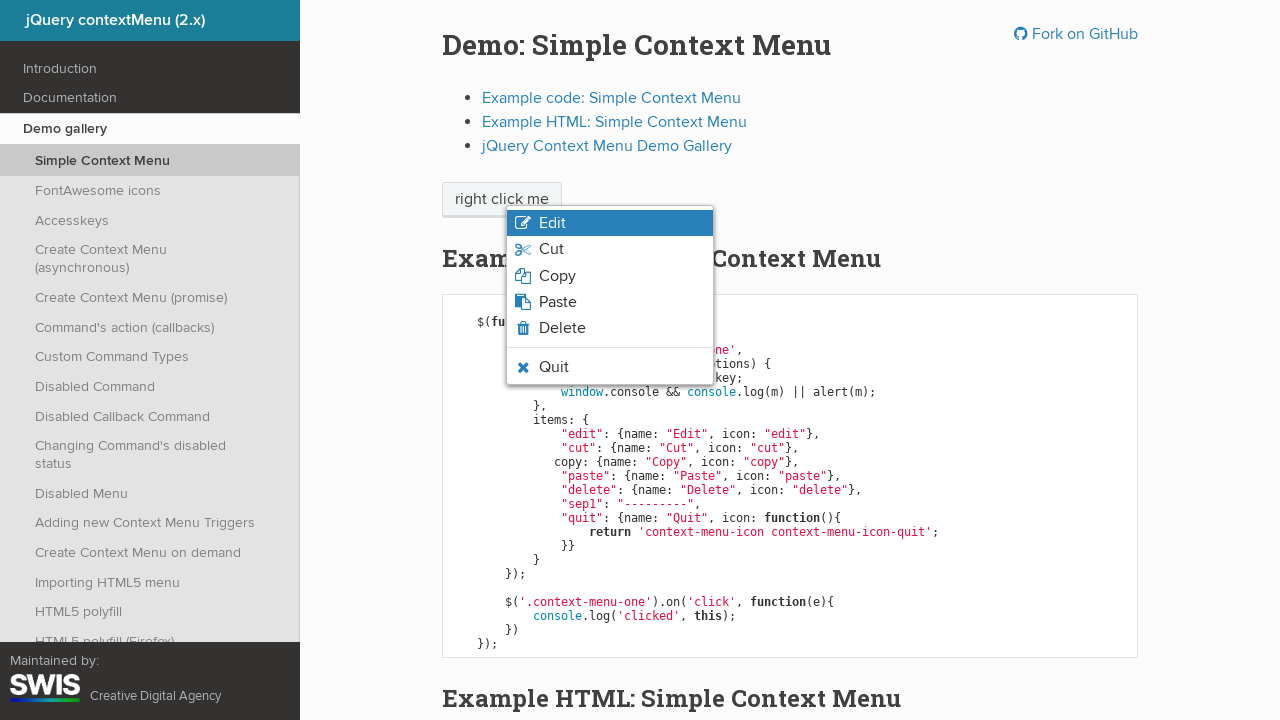

Pressed ArrowDown again in context menu
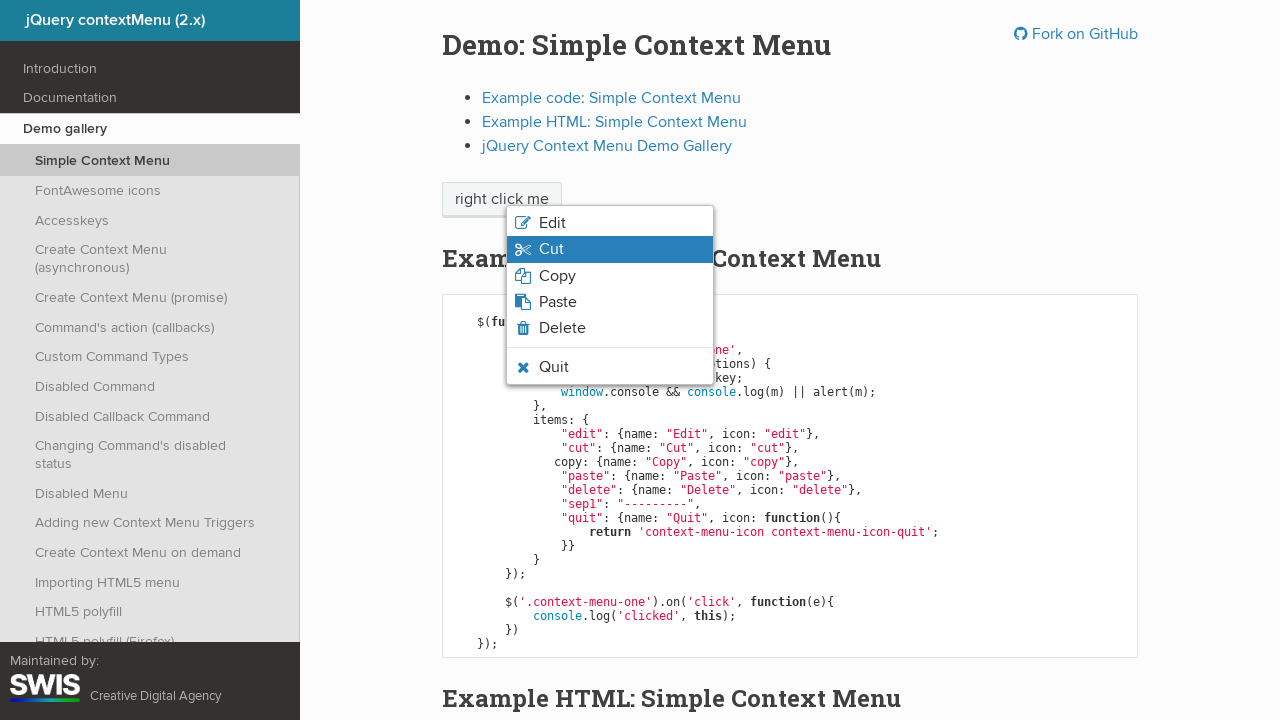

Pressed Enter to select 'Cut' option from context menu
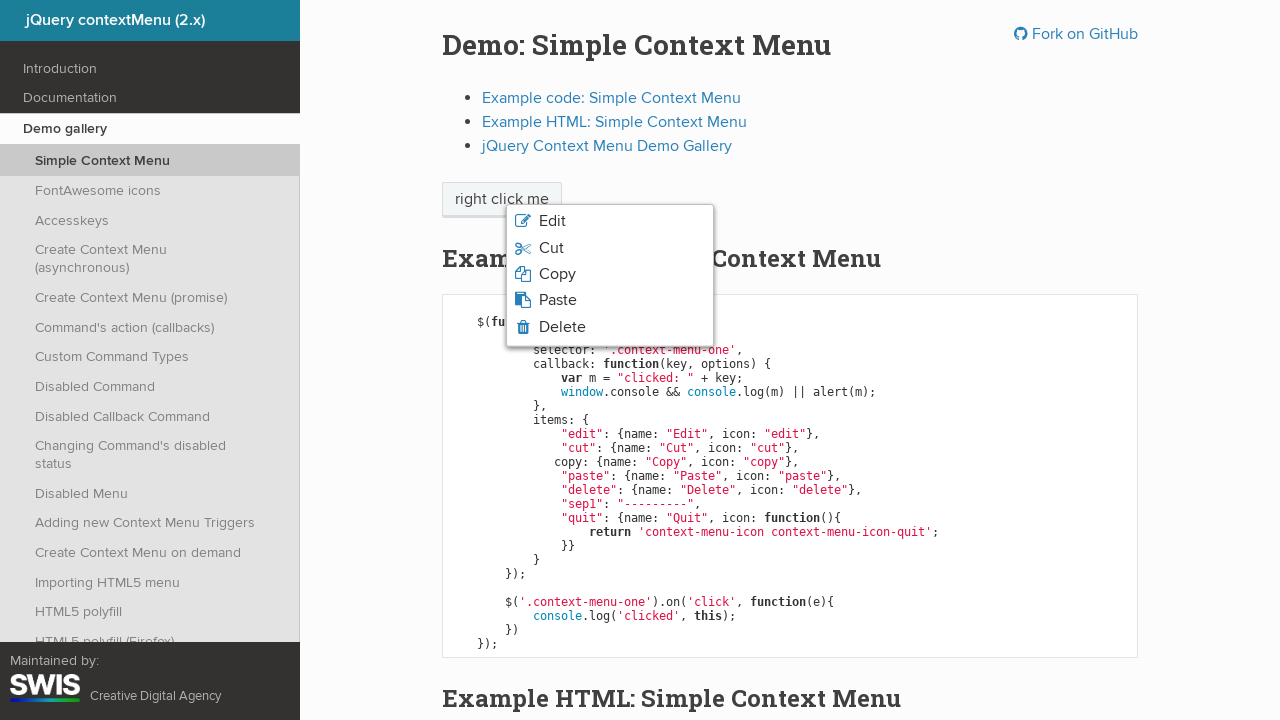

Set up dialog handler to accept alerts
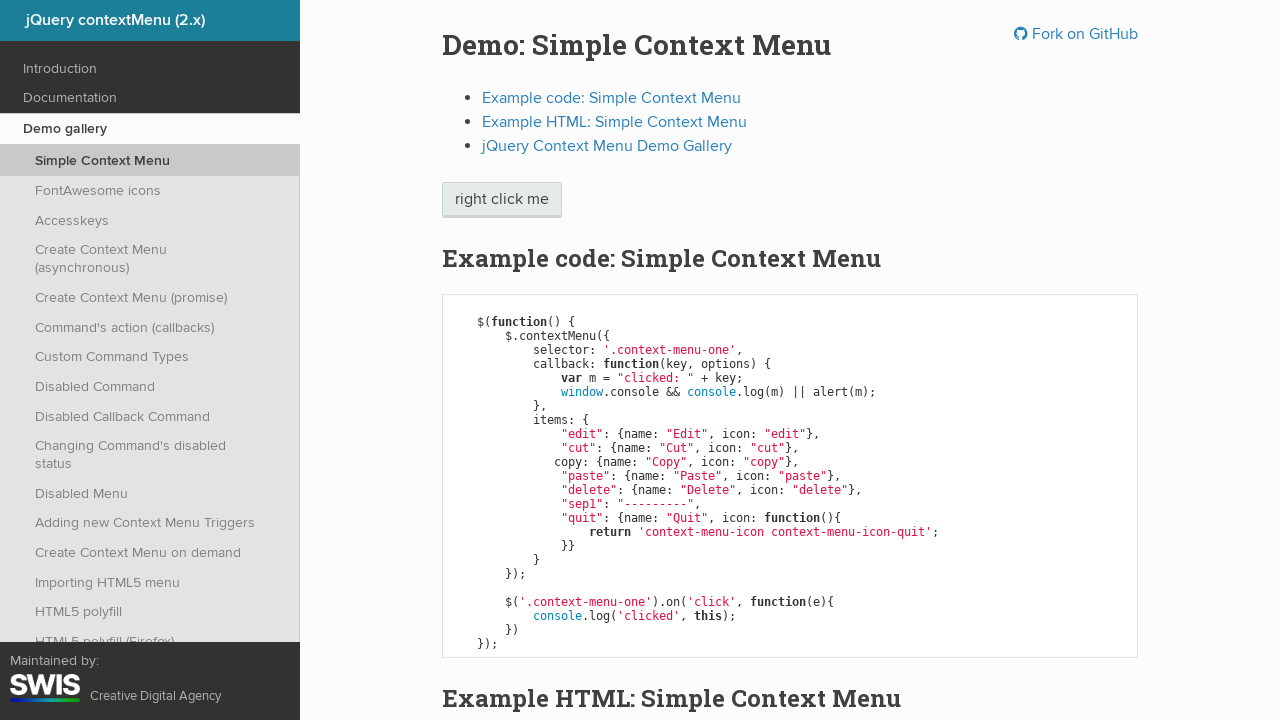

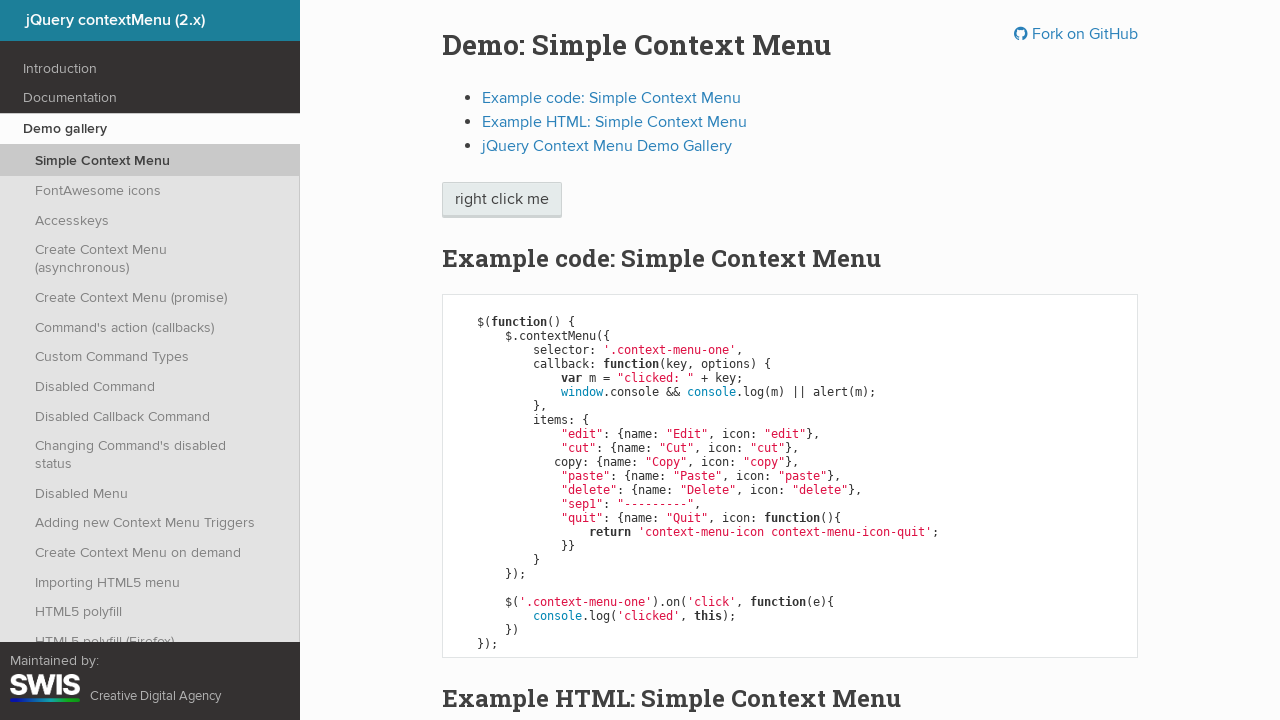